Tests dynamic loading by clicking Start button and waiting for "Hello World!" text to appear

Starting URL: https://automationfc.github.io/dynamic-loading/

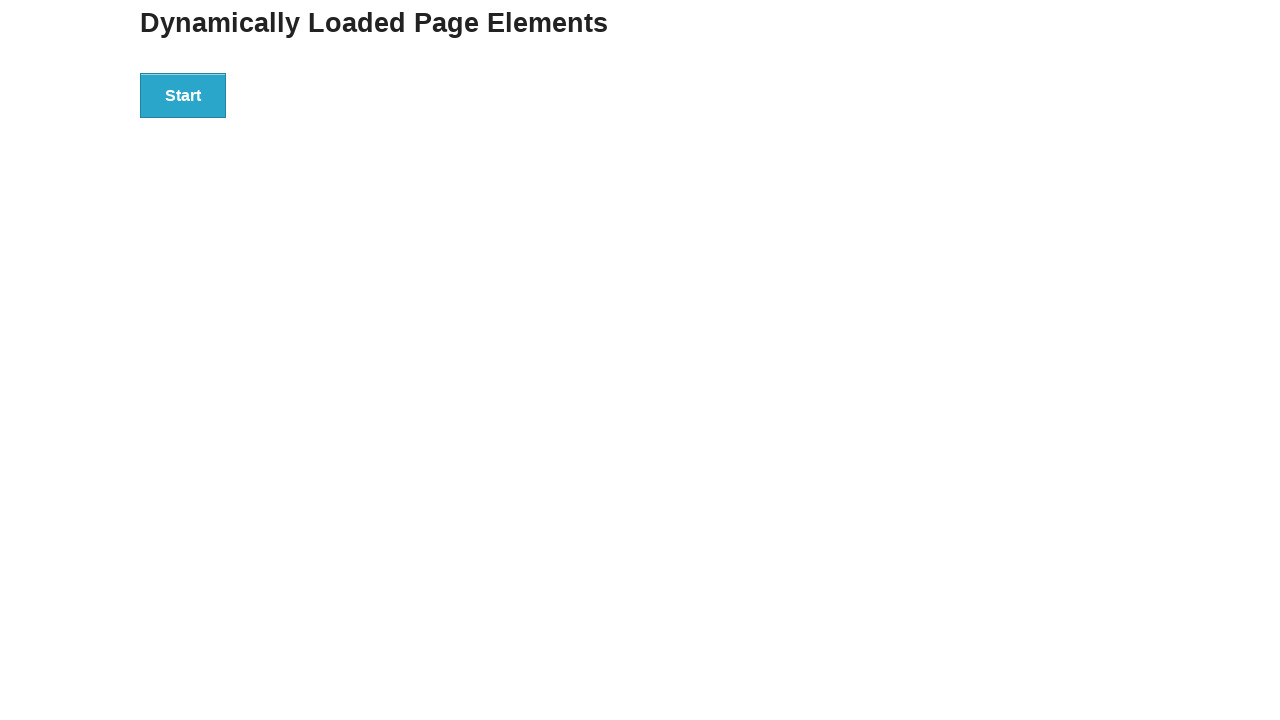

Clicked Start button to trigger dynamic loading at (183, 95) on xpath=//button[text()='Start']
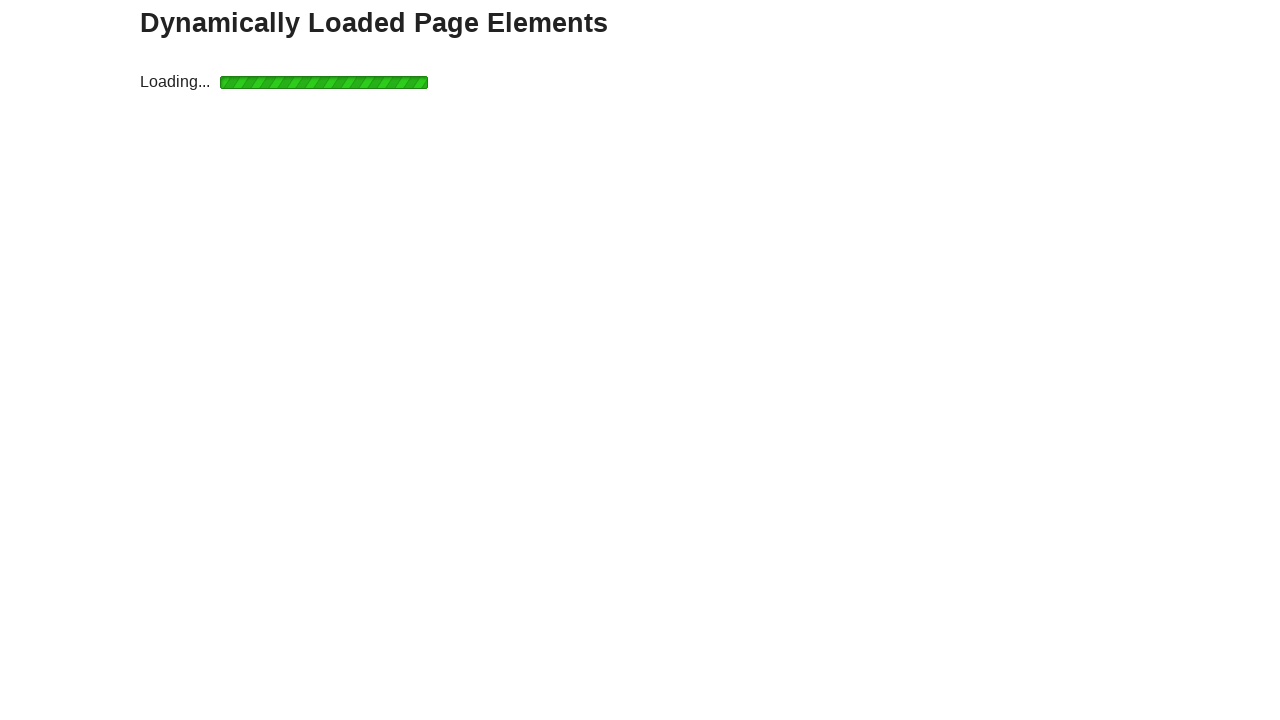

Hello World! text appeared after dynamic loading completed
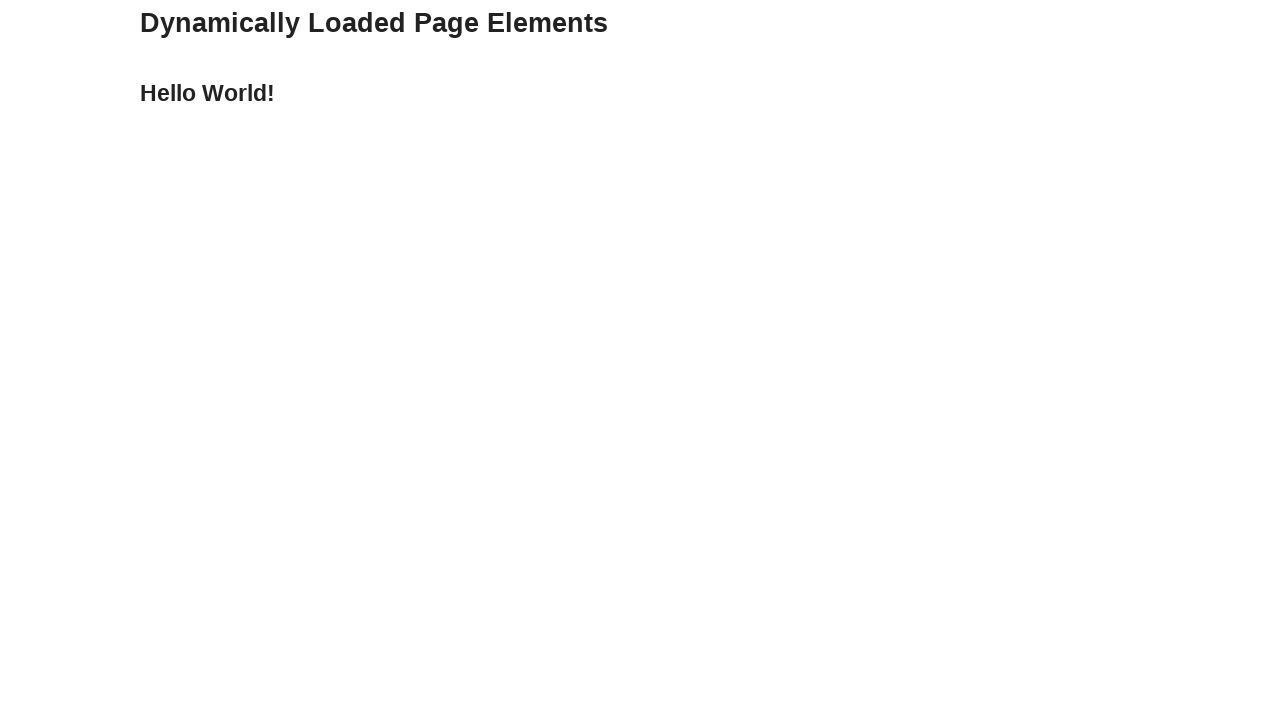

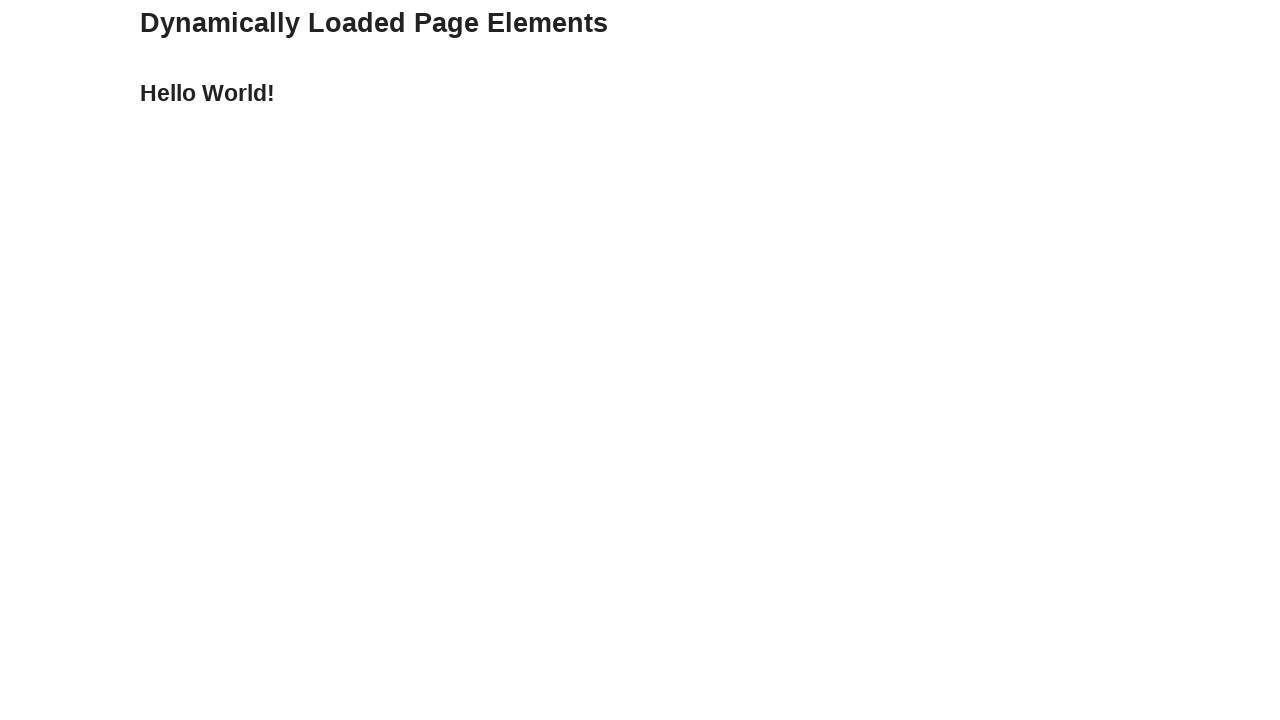